Tests checkbox interaction on a Selenium practice form by finding all checkboxes on the page and clicking each one to select them.

Starting URL: https://www.techlistic.com/p/selenium-practice-form.html

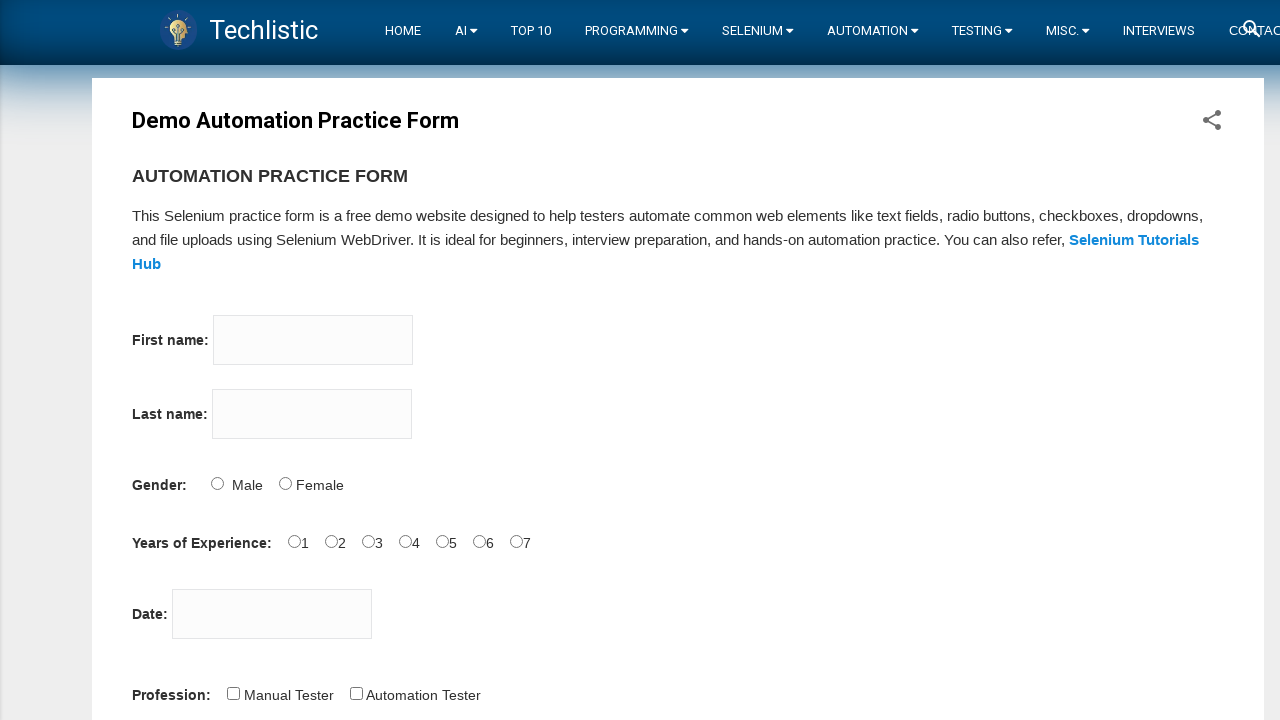

Waited for checkboxes to load on the Selenium practice form
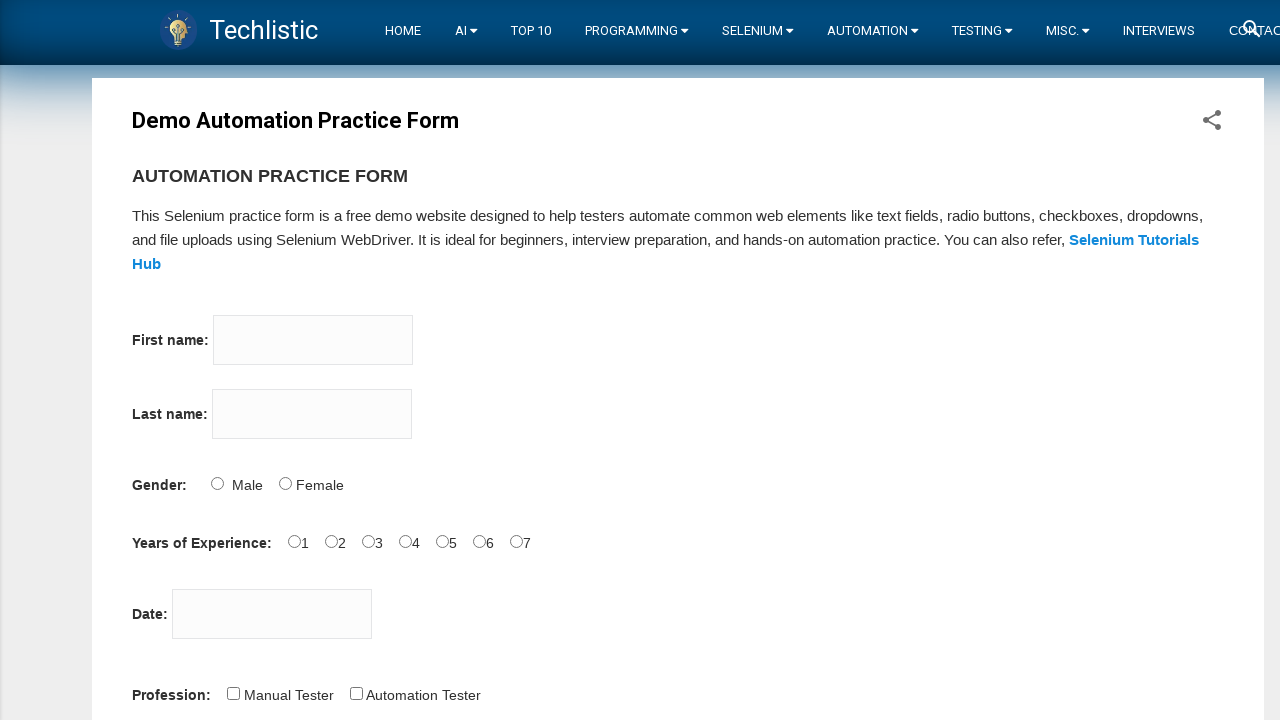

Located all checkboxes on the page
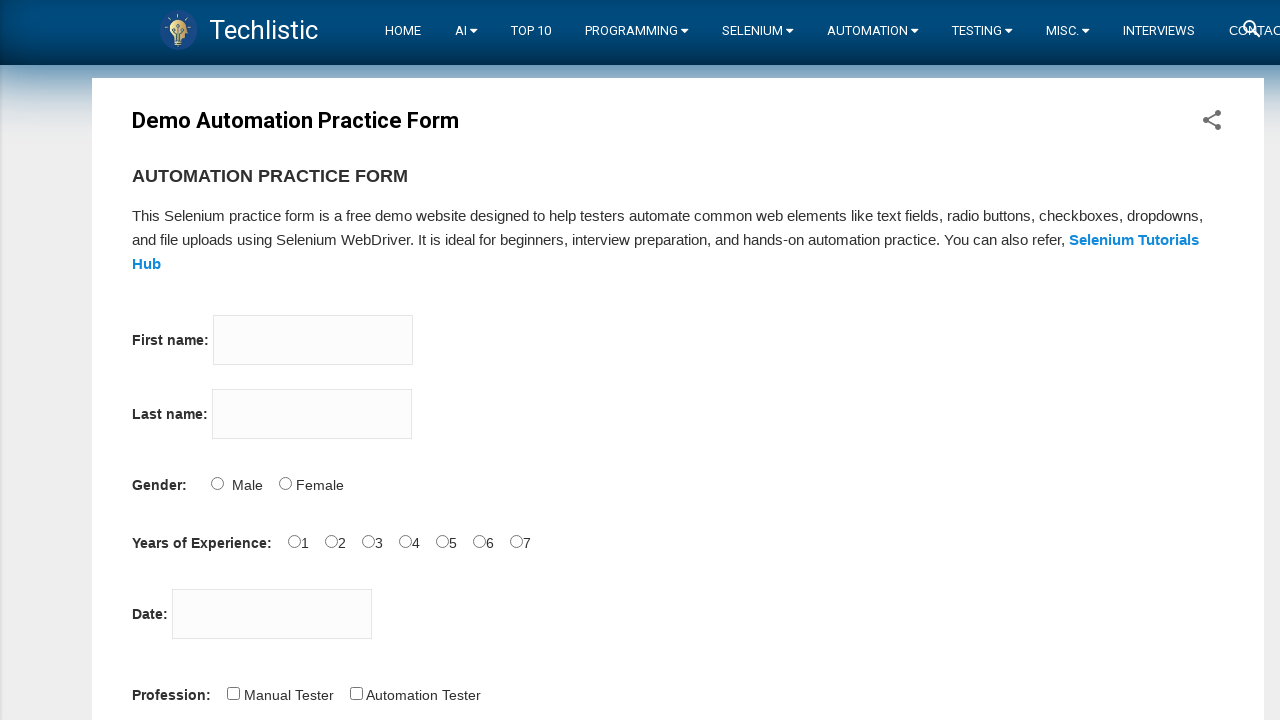

Found 5 checkboxes on the page
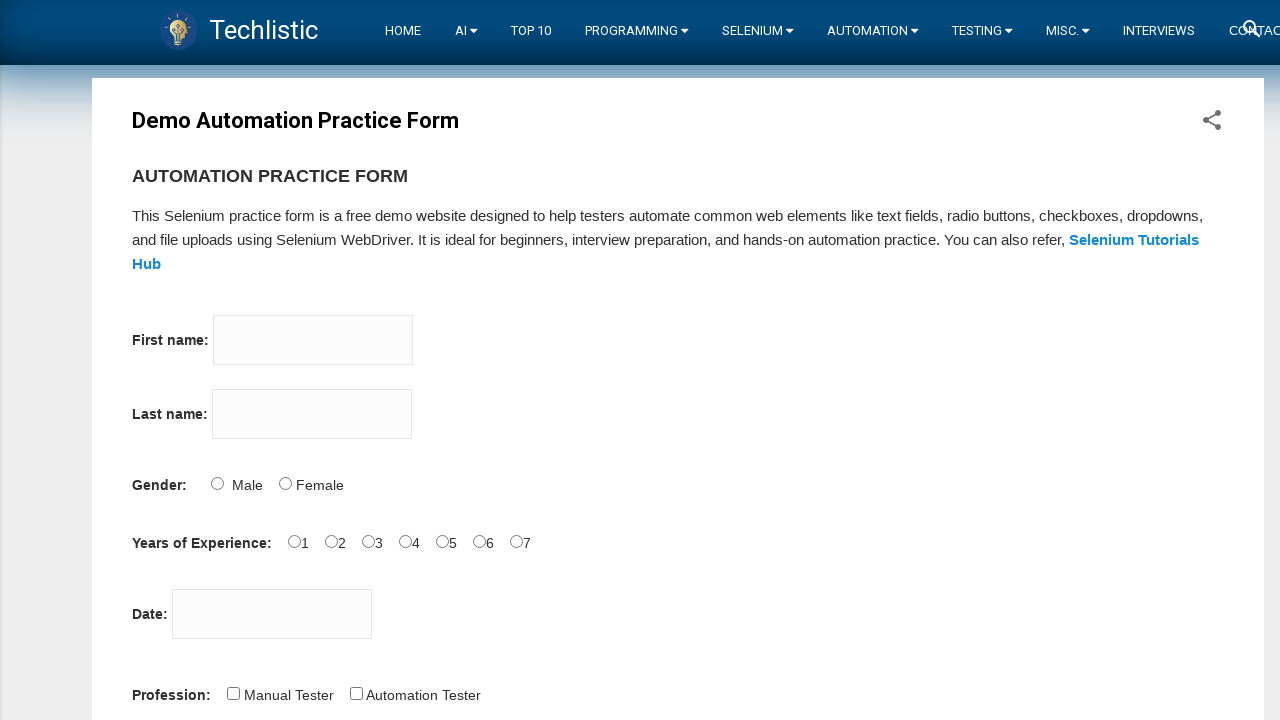

Clicked checkbox 1 of 5 to select it at (233, 693) on input[type='checkbox'] >> nth=0
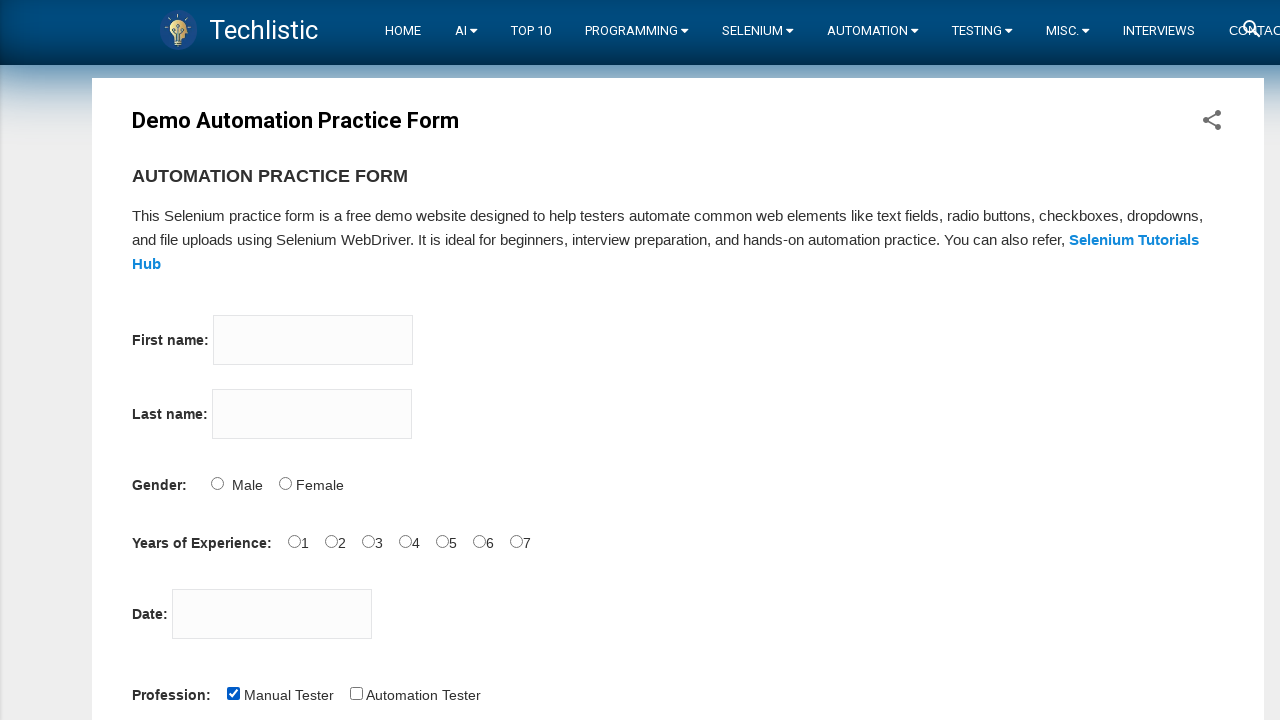

Clicked checkbox 2 of 5 to select it at (356, 693) on input[type='checkbox'] >> nth=1
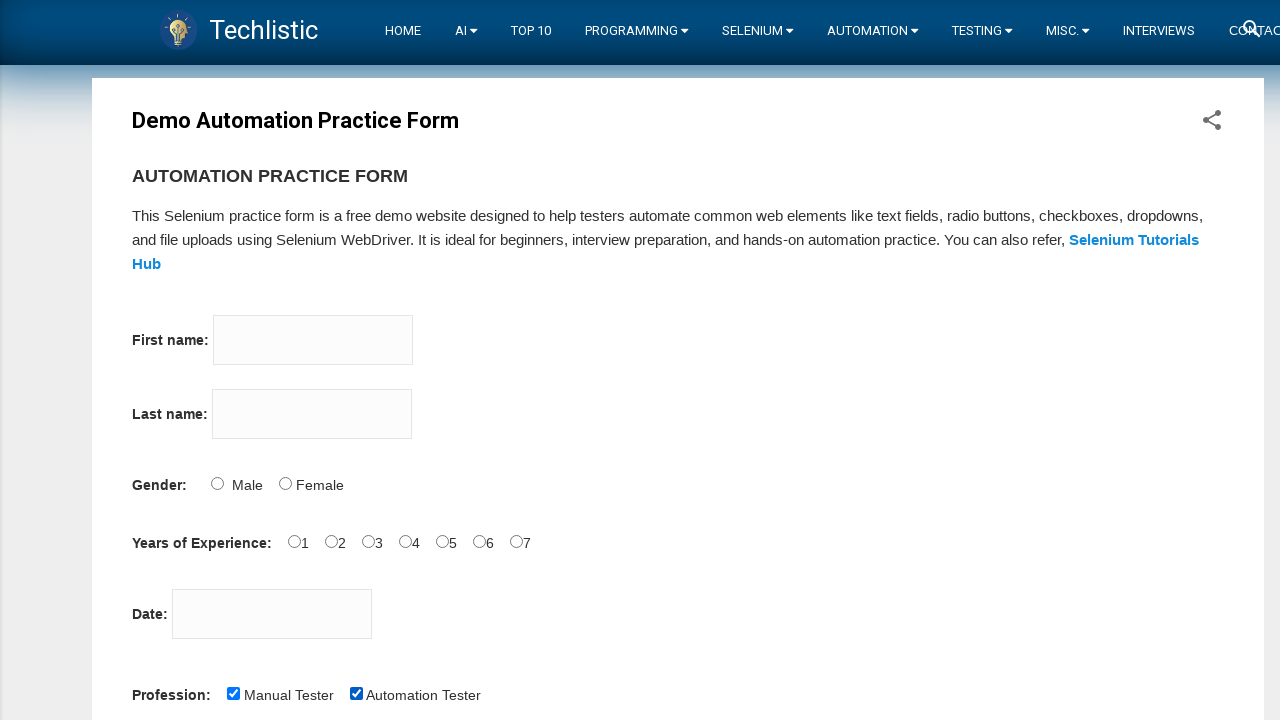

Clicked checkbox 3 of 5 to select it at (281, 360) on input[type='checkbox'] >> nth=2
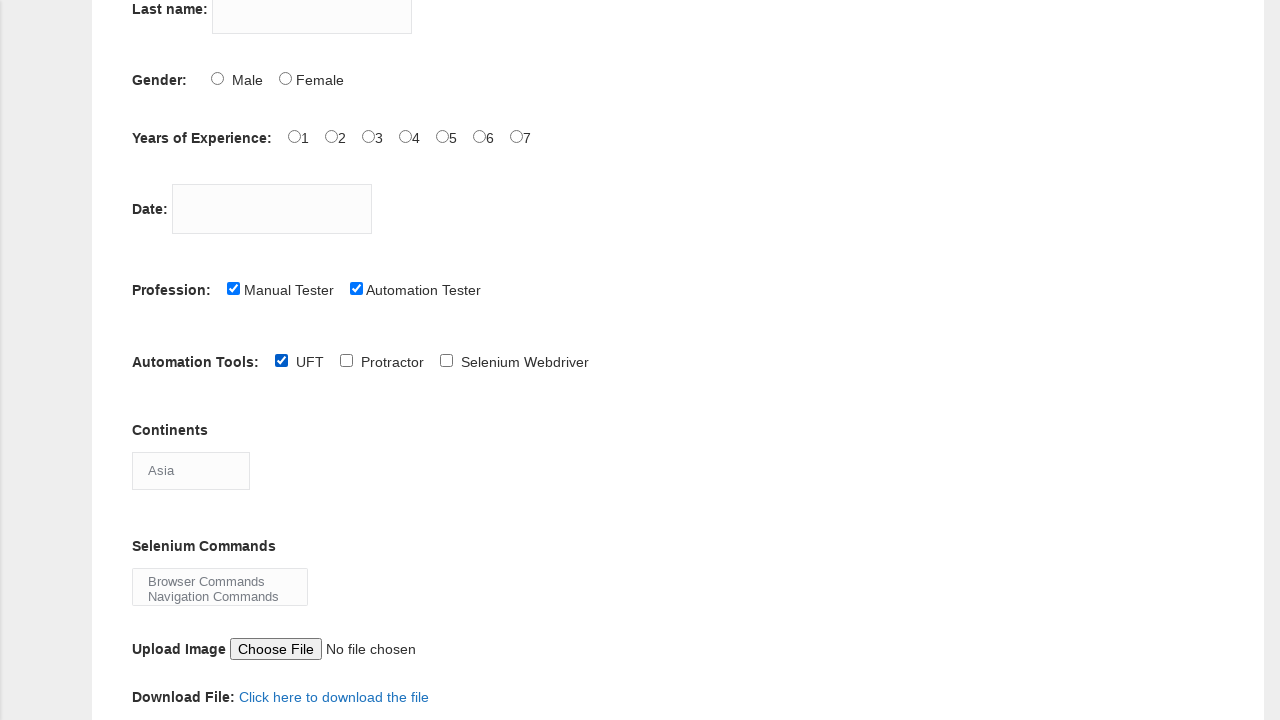

Clicked checkbox 4 of 5 to select it at (346, 360) on input[type='checkbox'] >> nth=3
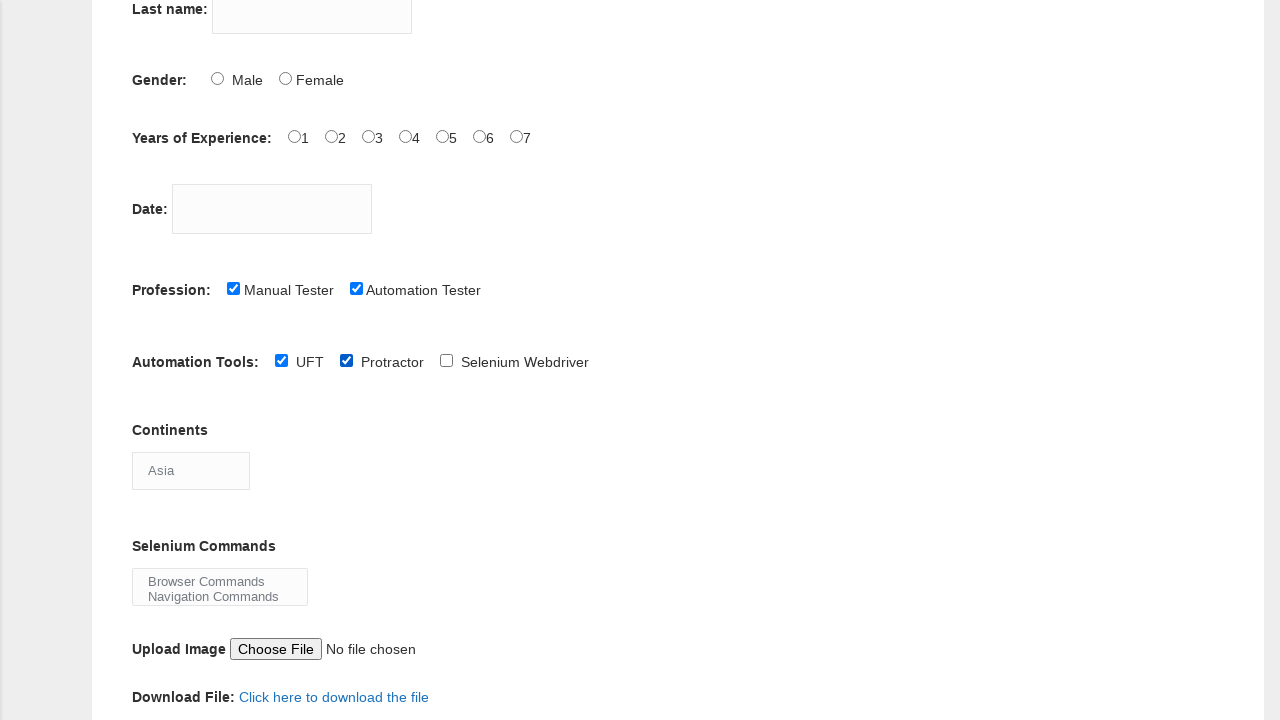

Clicked checkbox 5 of 5 to select it at (446, 360) on input[type='checkbox'] >> nth=4
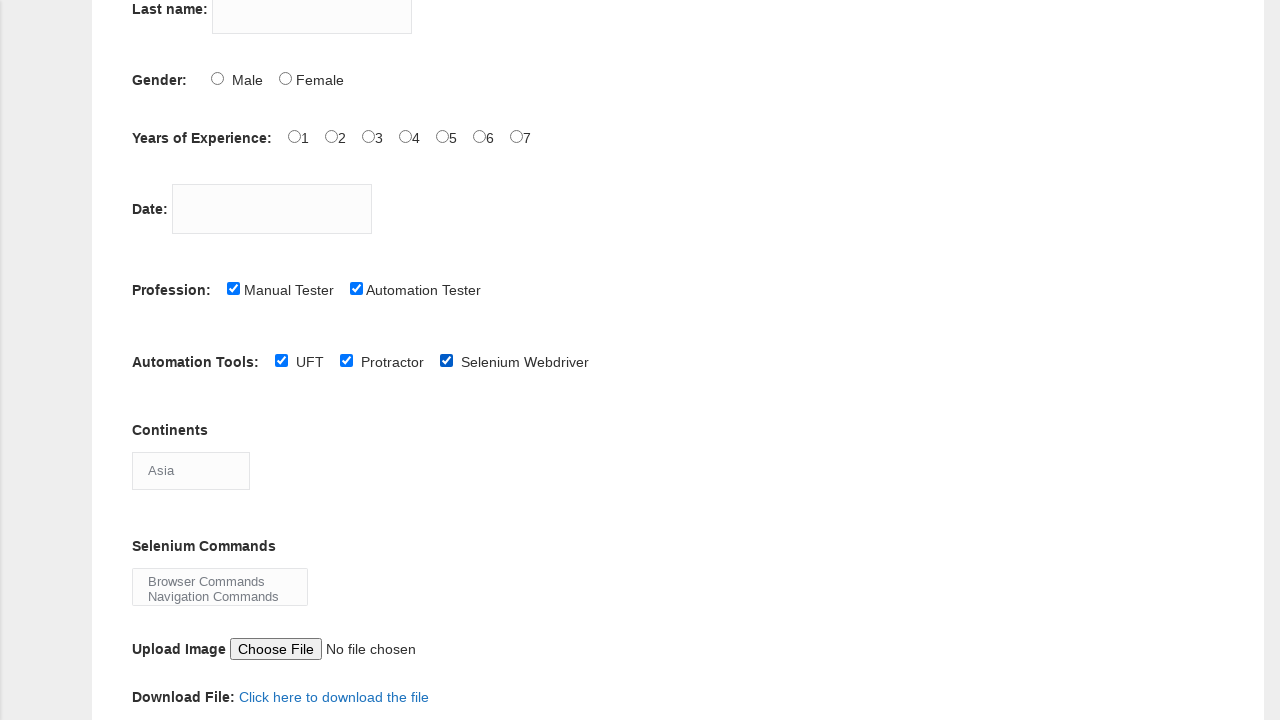

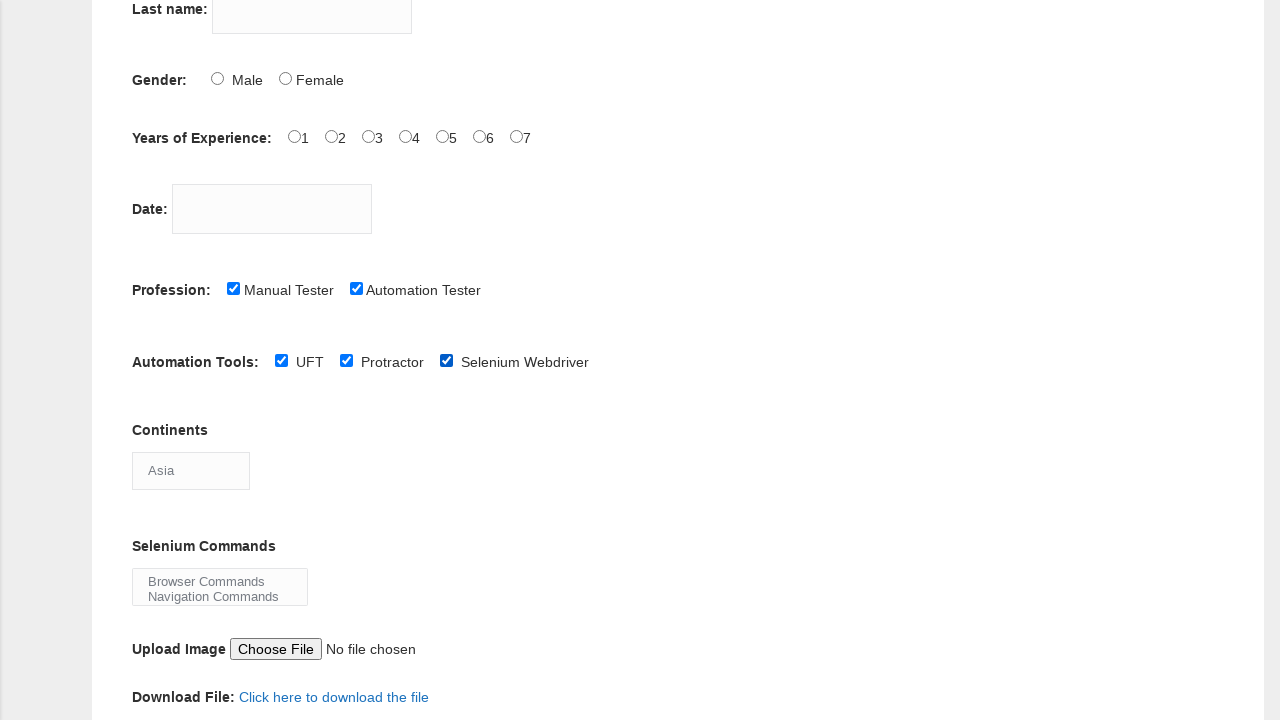